Tests drag and drop functionality by dragging an element in a square pattern (right, down, left, up) back to its original position, then dragging it onto a target element.

Starting URL: https://bonigarcia.dev/selenium-webdriver-java/drag-and-drop.html

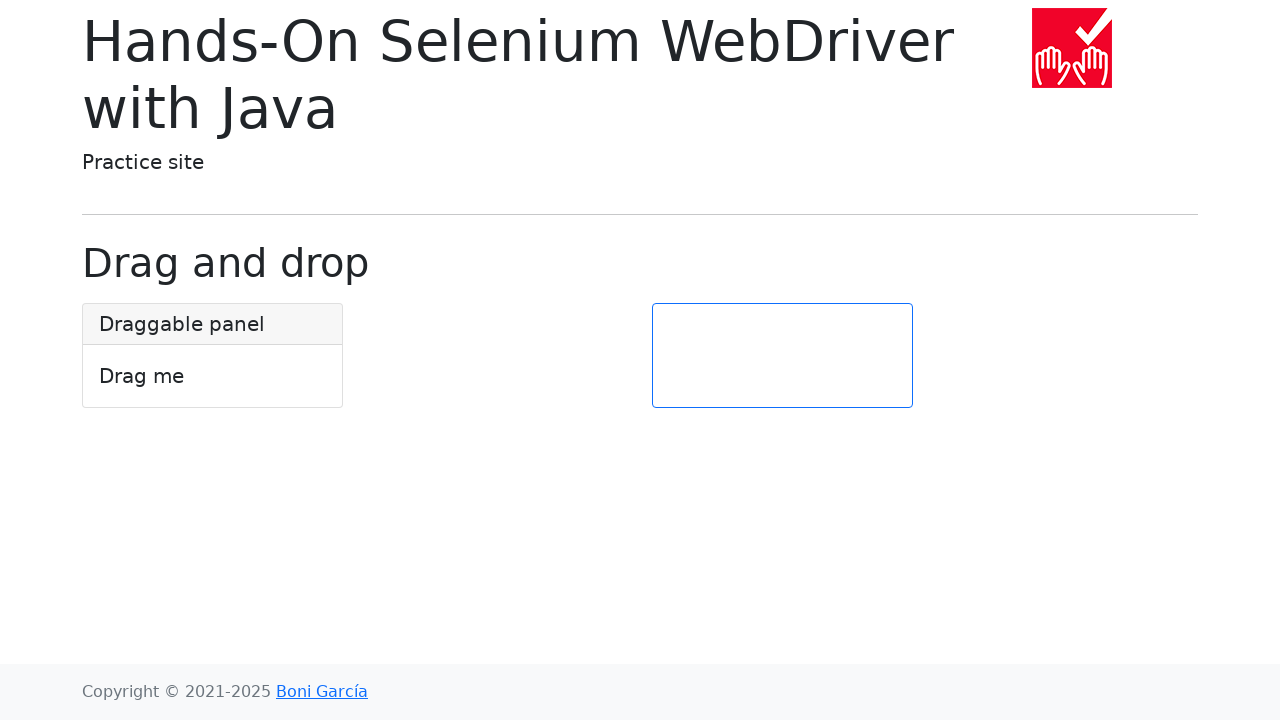

Located the draggable element
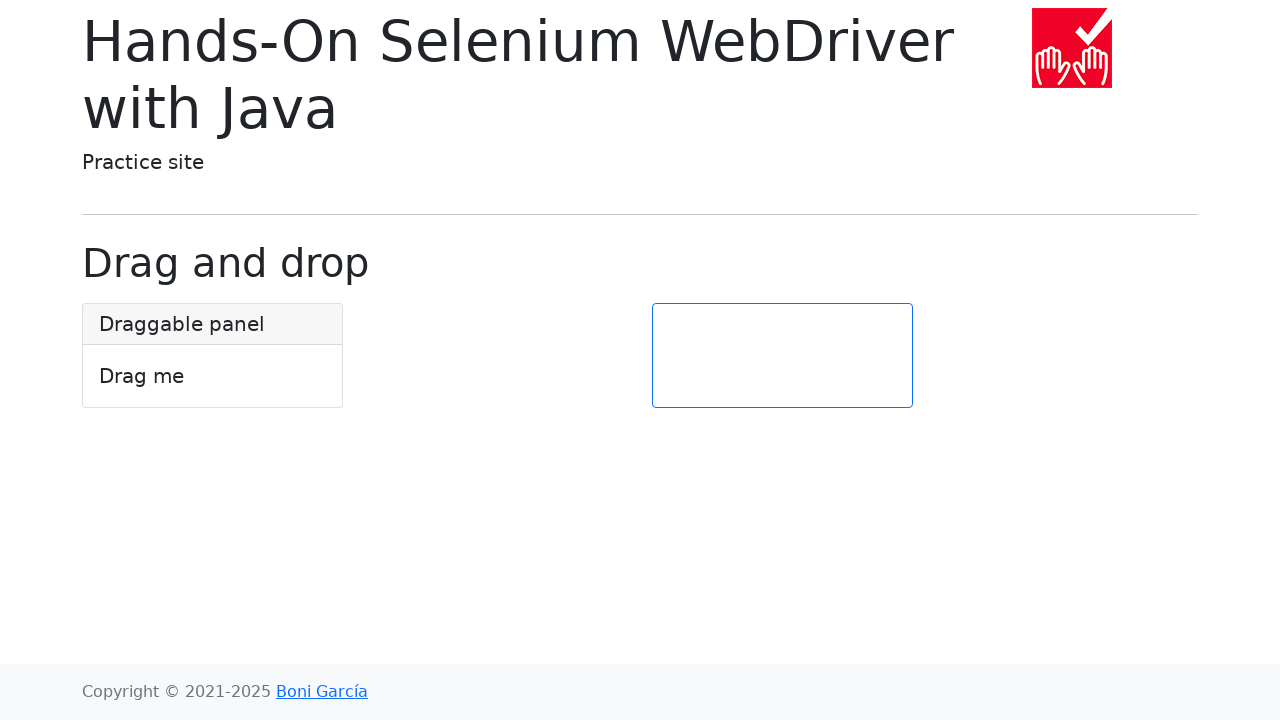

Retrieved initial bounding box of draggable element
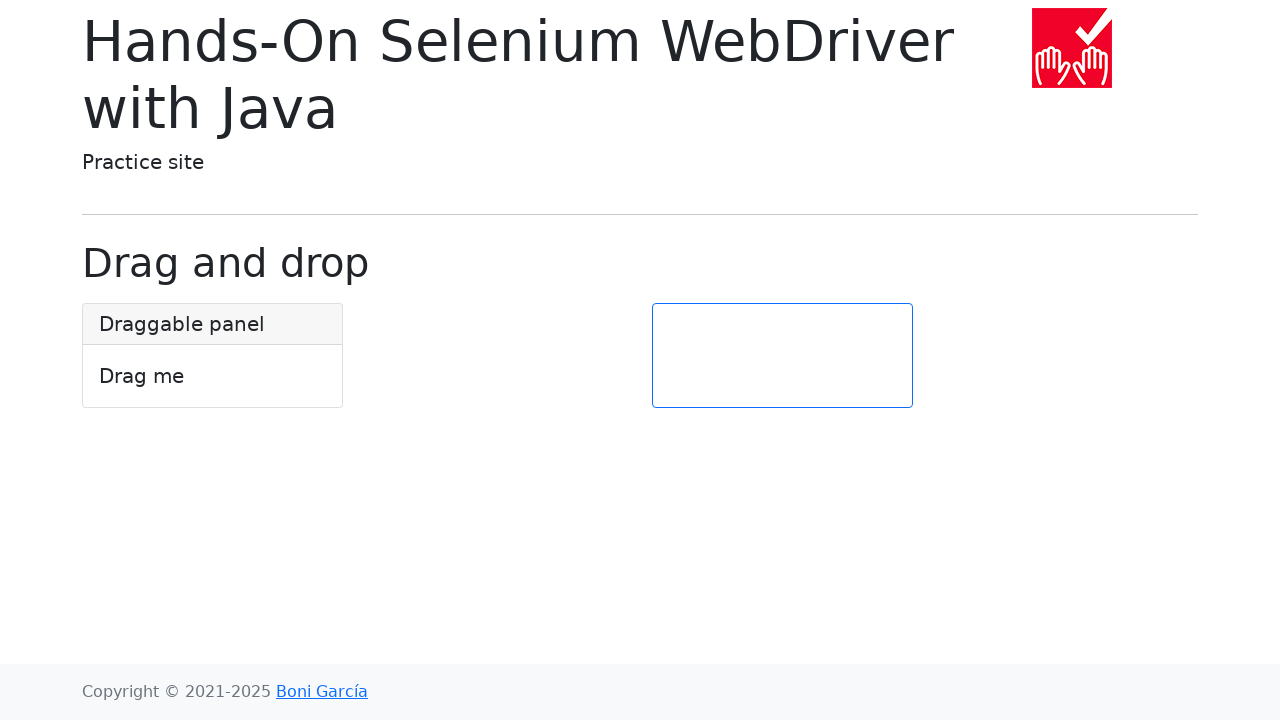

Dragged element right by 100 pixels at (183, 304)
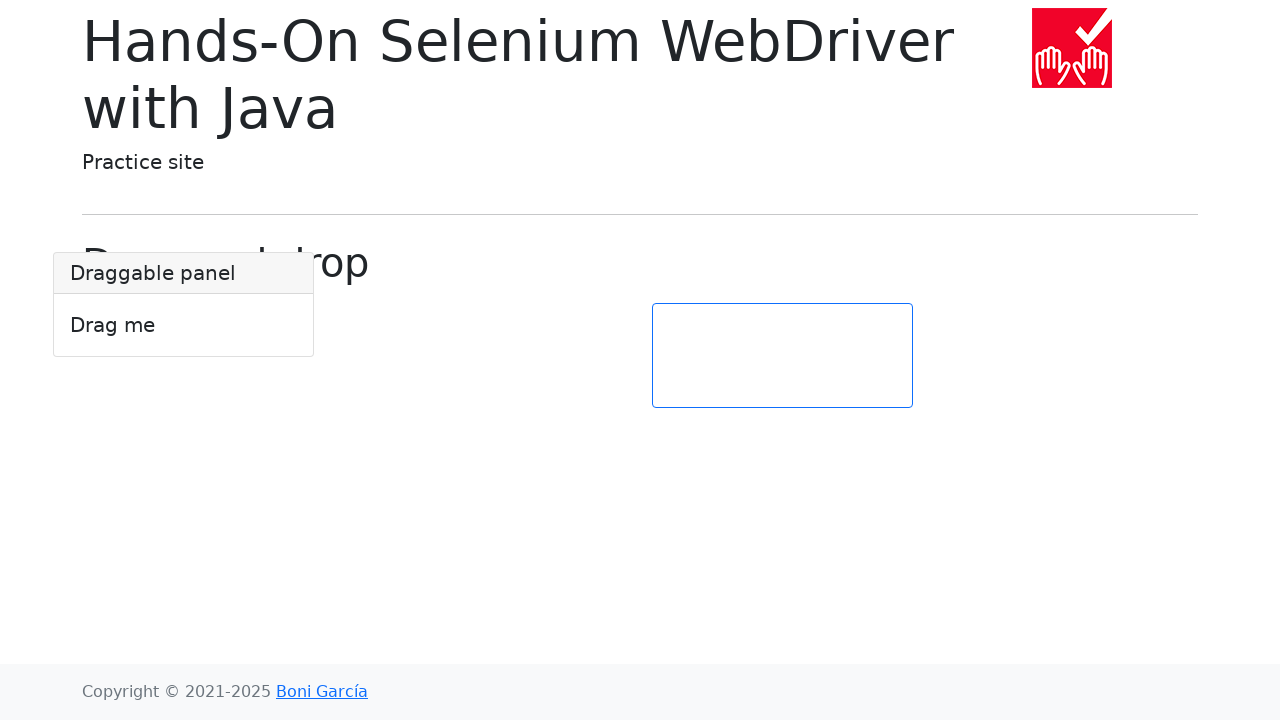

Moved mouse to center of draggable element at (184, 305)
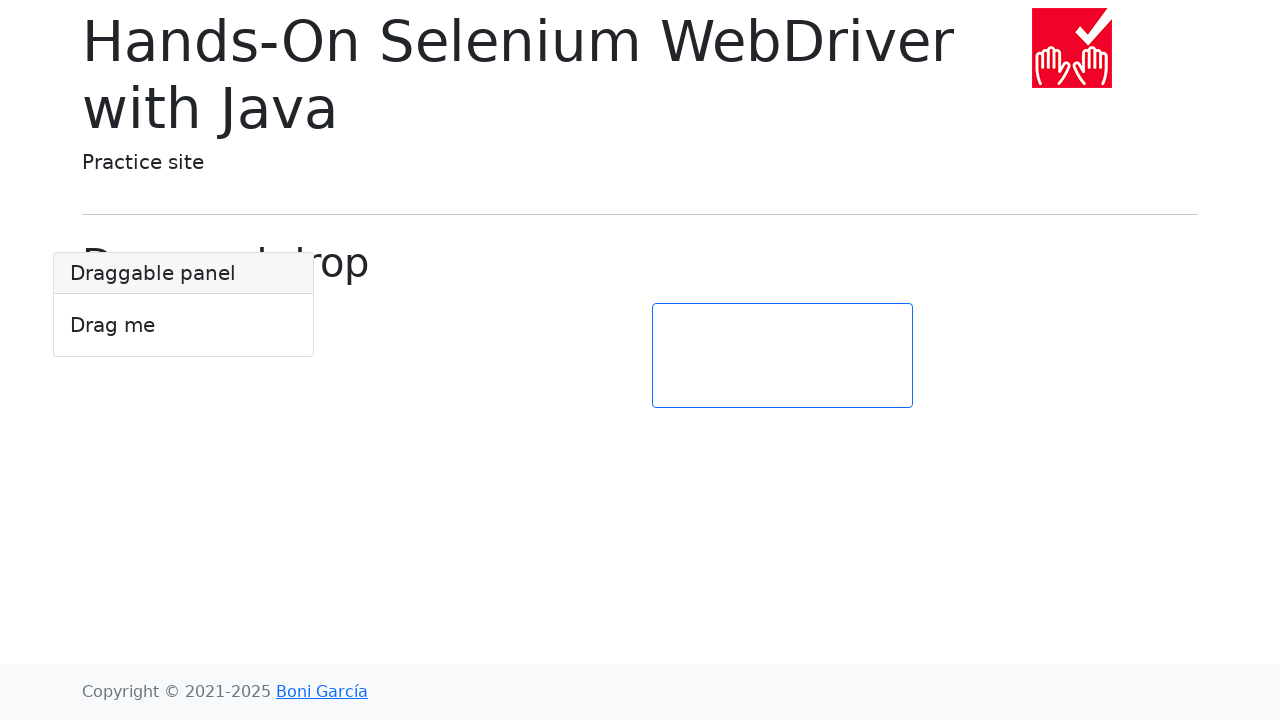

Mouse button pressed down at (184, 305)
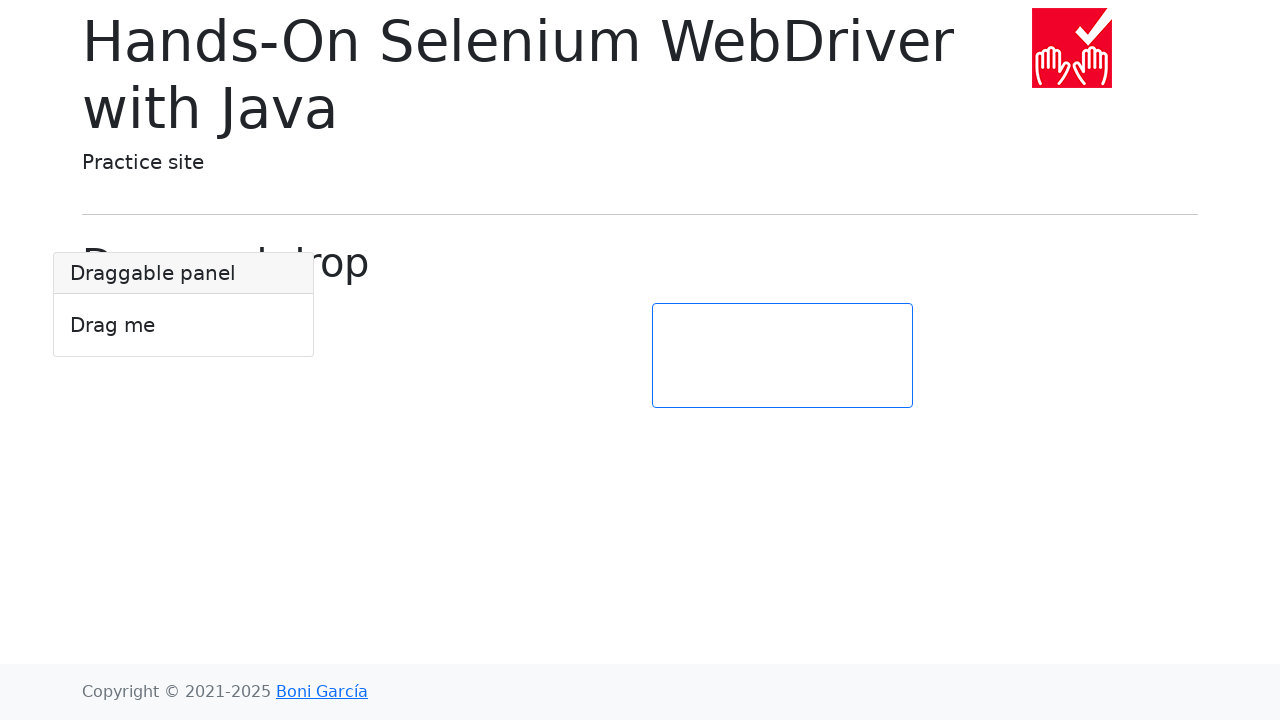

Dragged element right by 100 pixels using mouse at (284, 305)
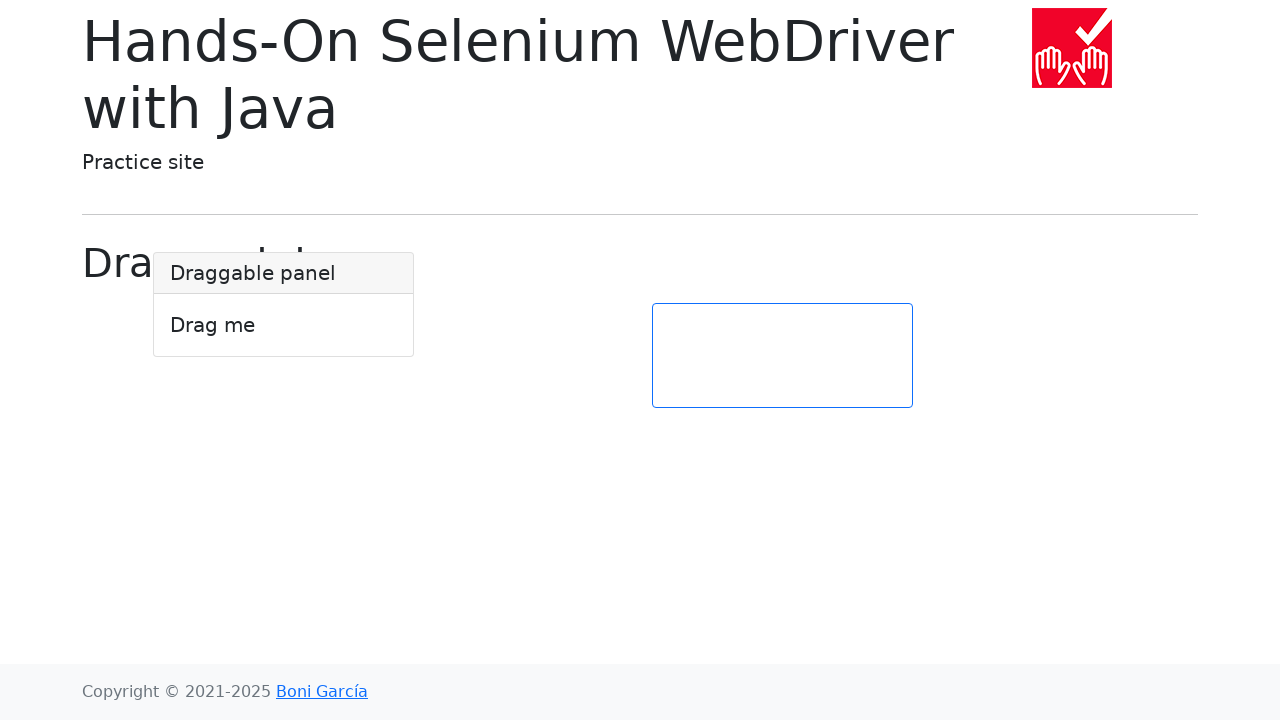

Mouse button released after dragging right at (284, 305)
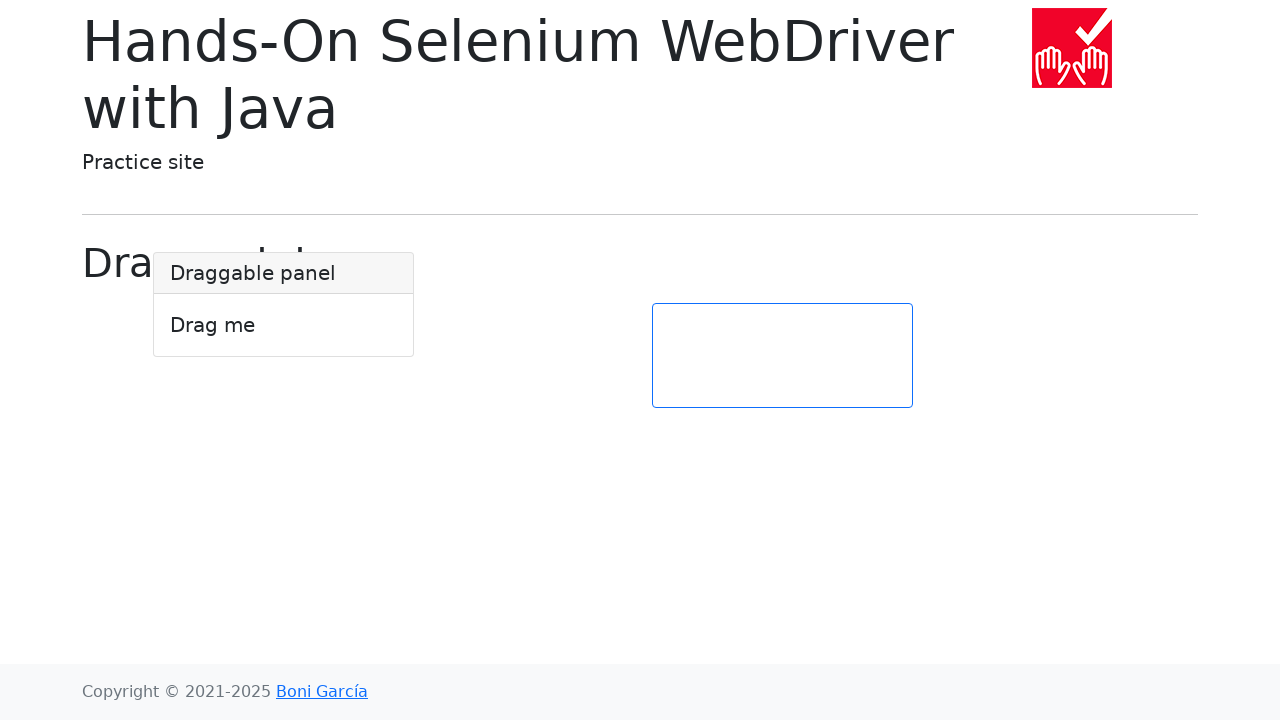

Moved mouse to center of draggable element at (284, 305)
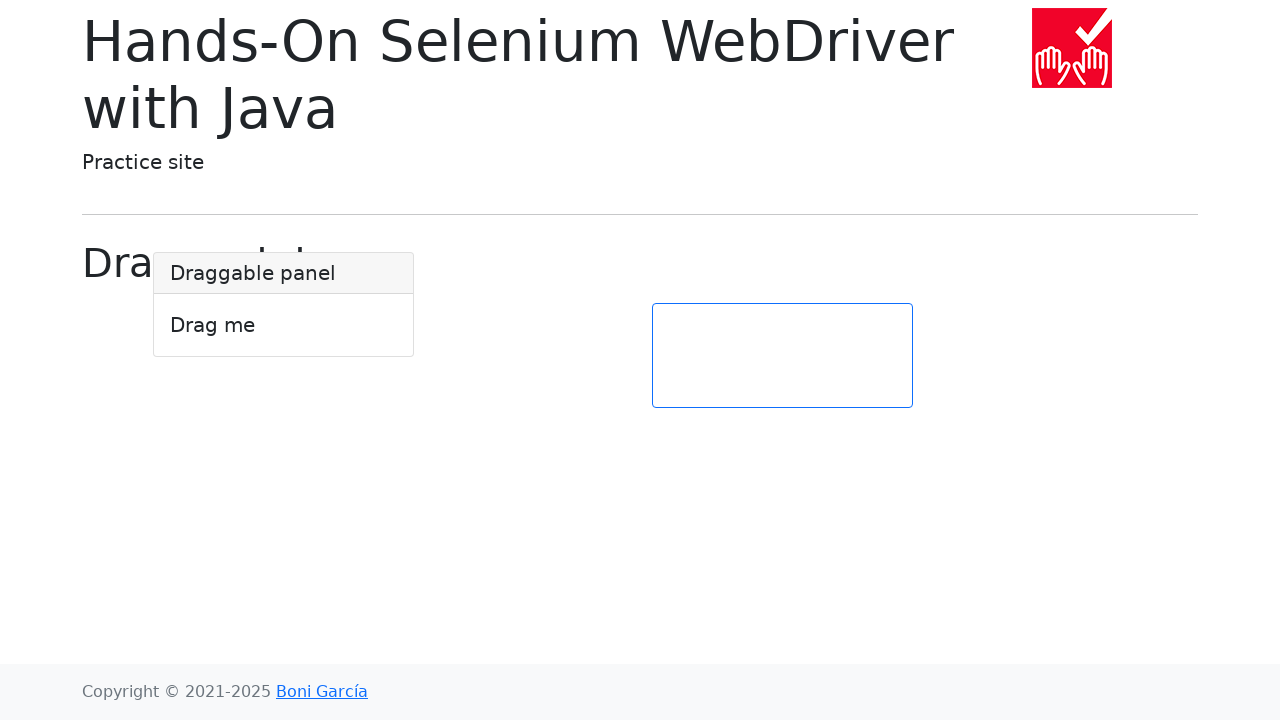

Mouse button pressed down at (284, 305)
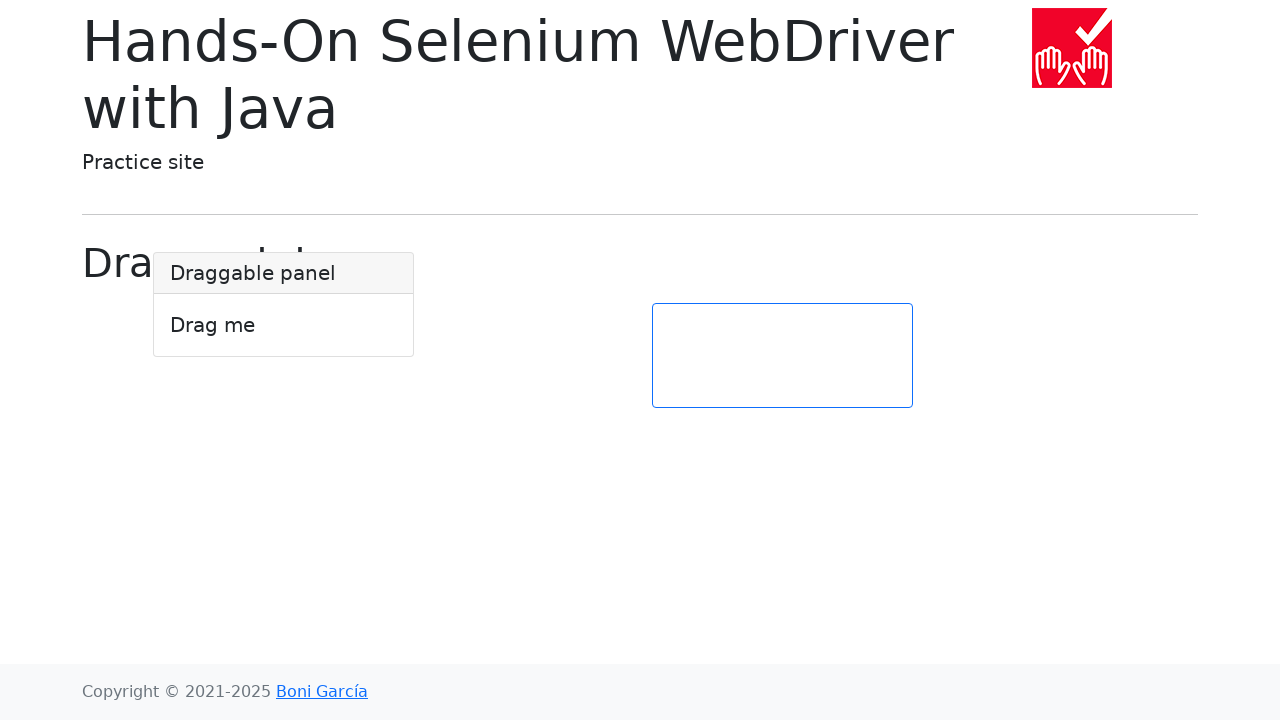

Dragged element down by 100 pixels at (284, 405)
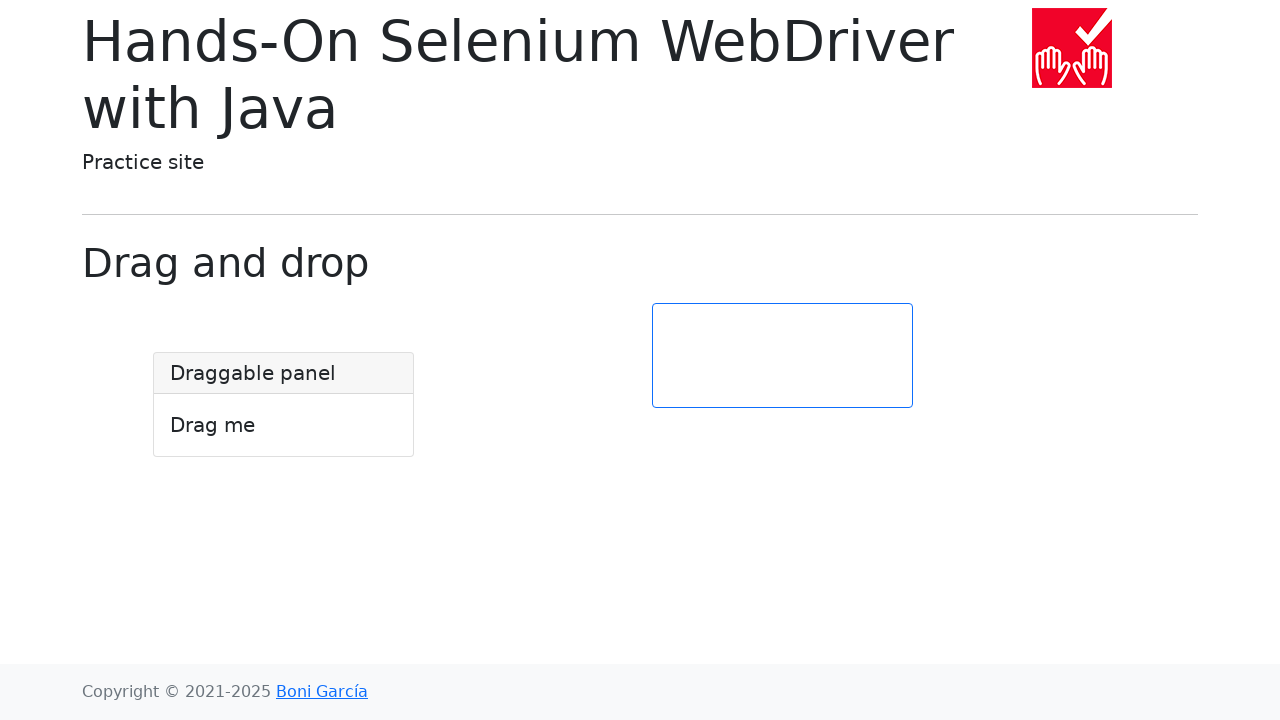

Mouse button released after dragging down at (284, 405)
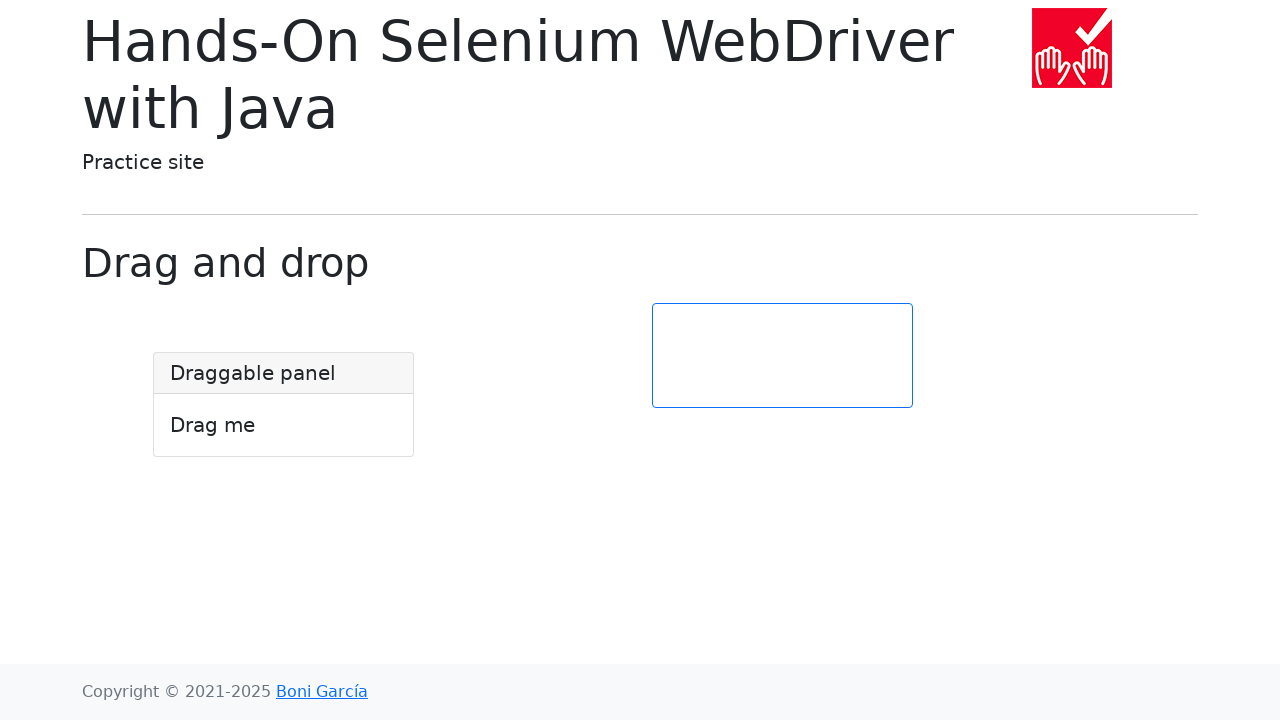

Moved mouse to center of draggable element at (284, 405)
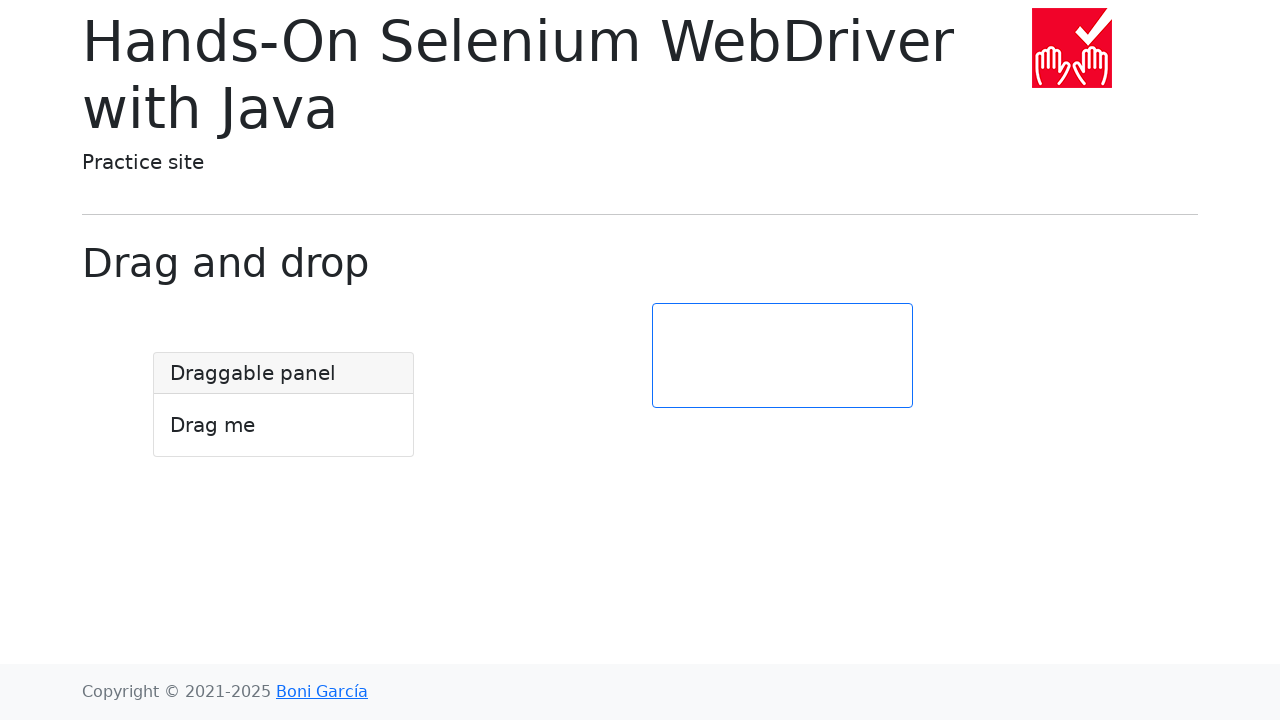

Mouse button pressed down at (284, 405)
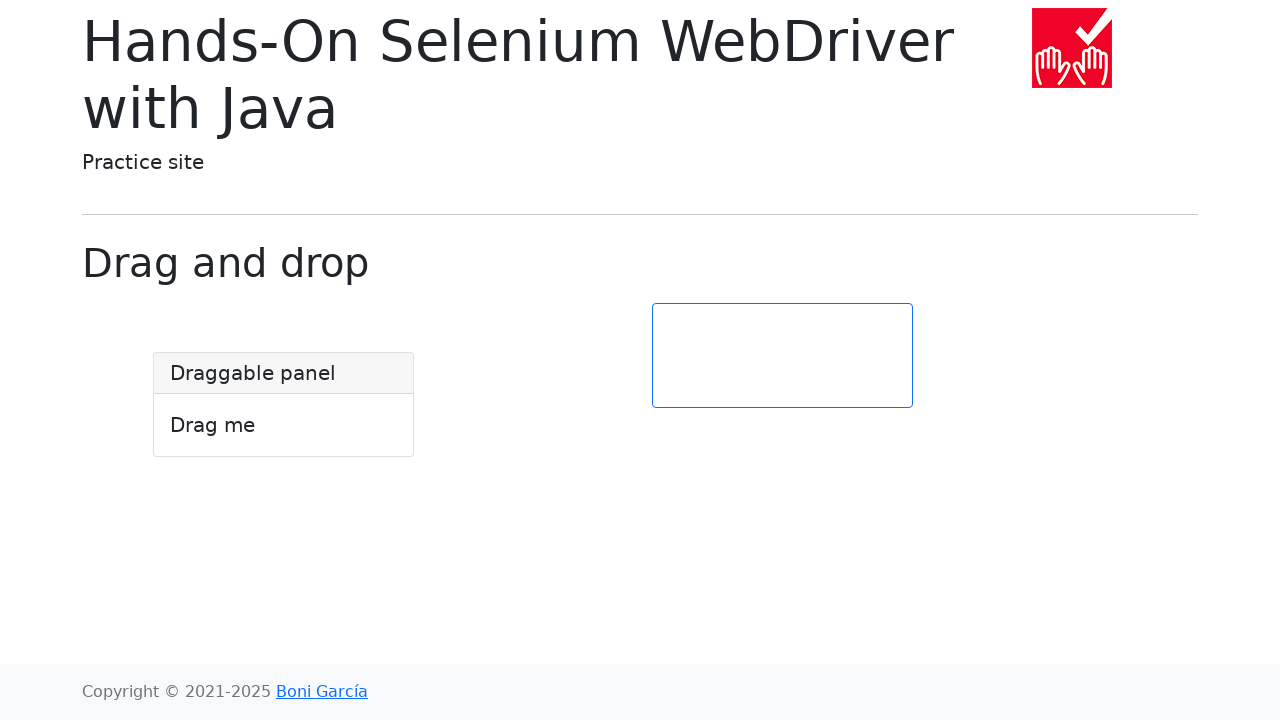

Dragged element left by 100 pixels at (184, 405)
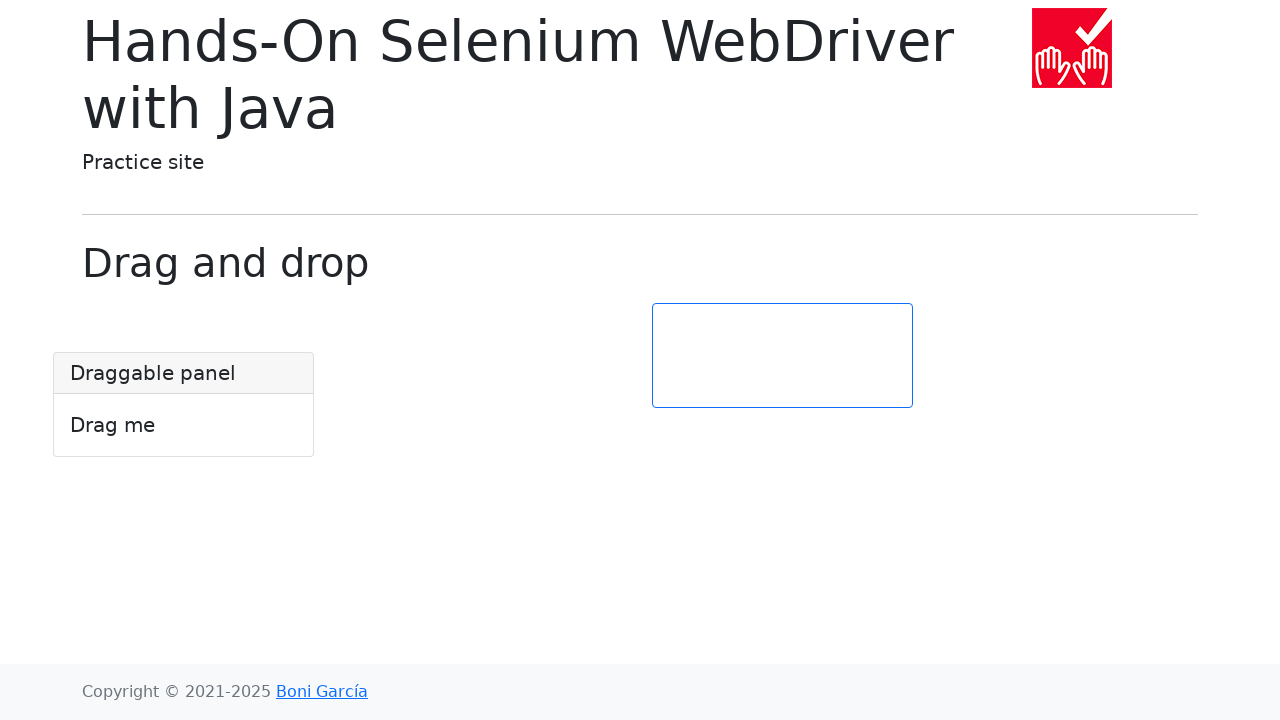

Mouse button released after dragging left at (184, 405)
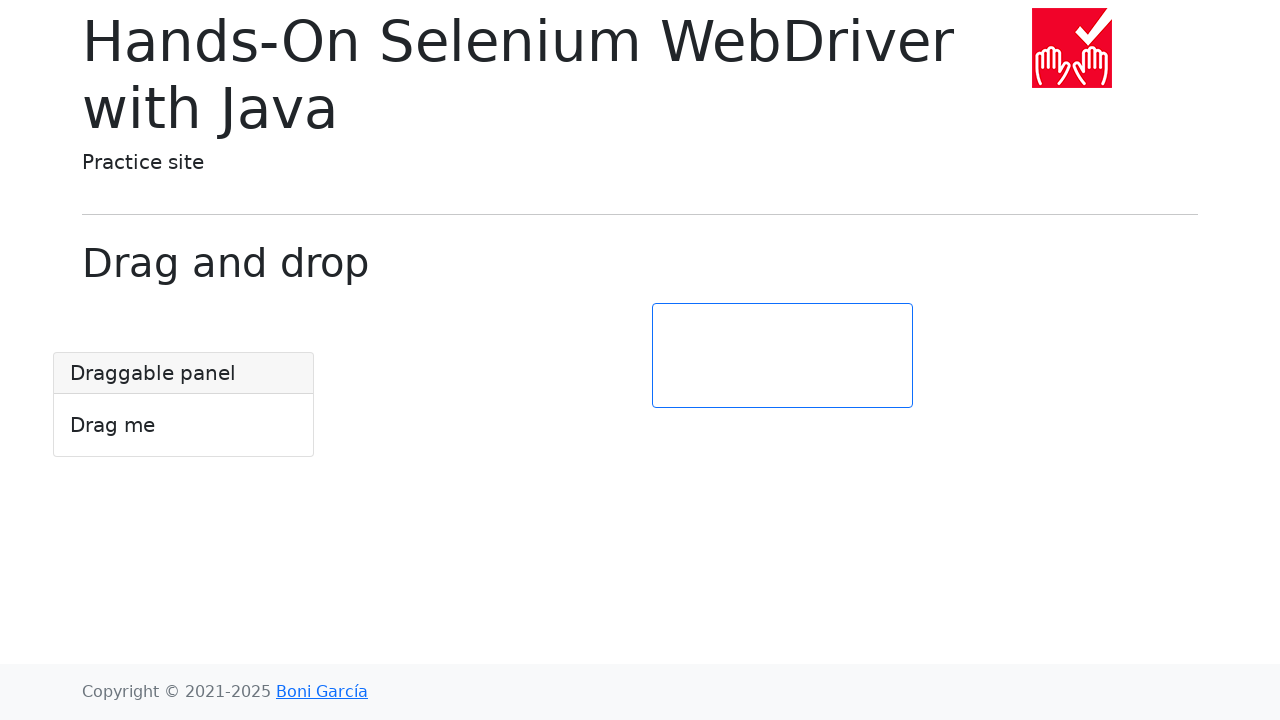

Moved mouse to center of draggable element at (184, 405)
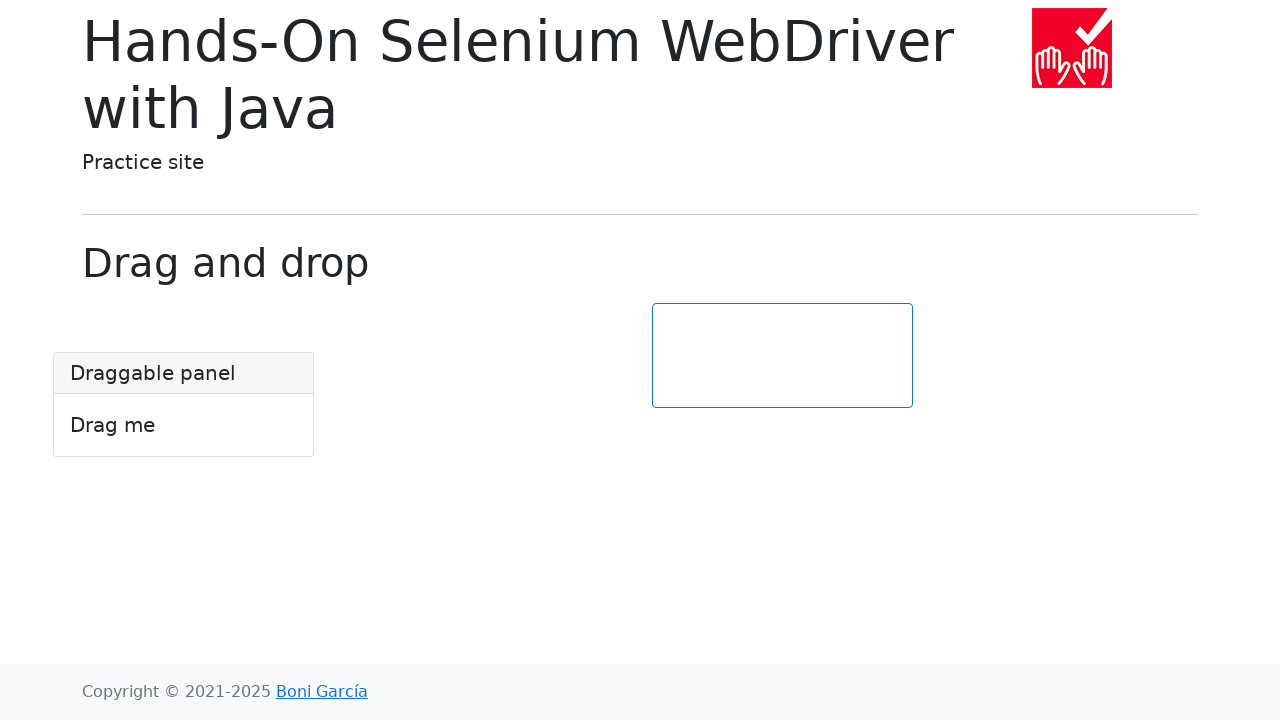

Mouse button pressed down at (184, 405)
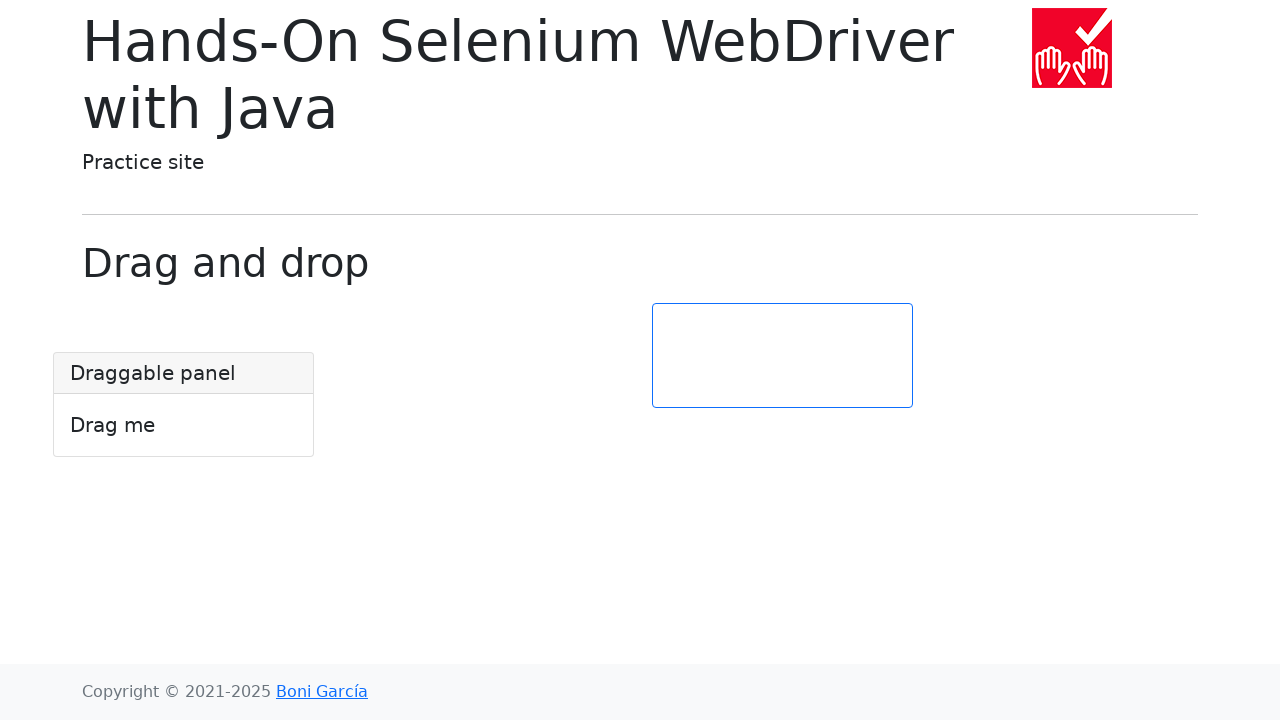

Dragged element up by 100 pixels back to original position at (184, 305)
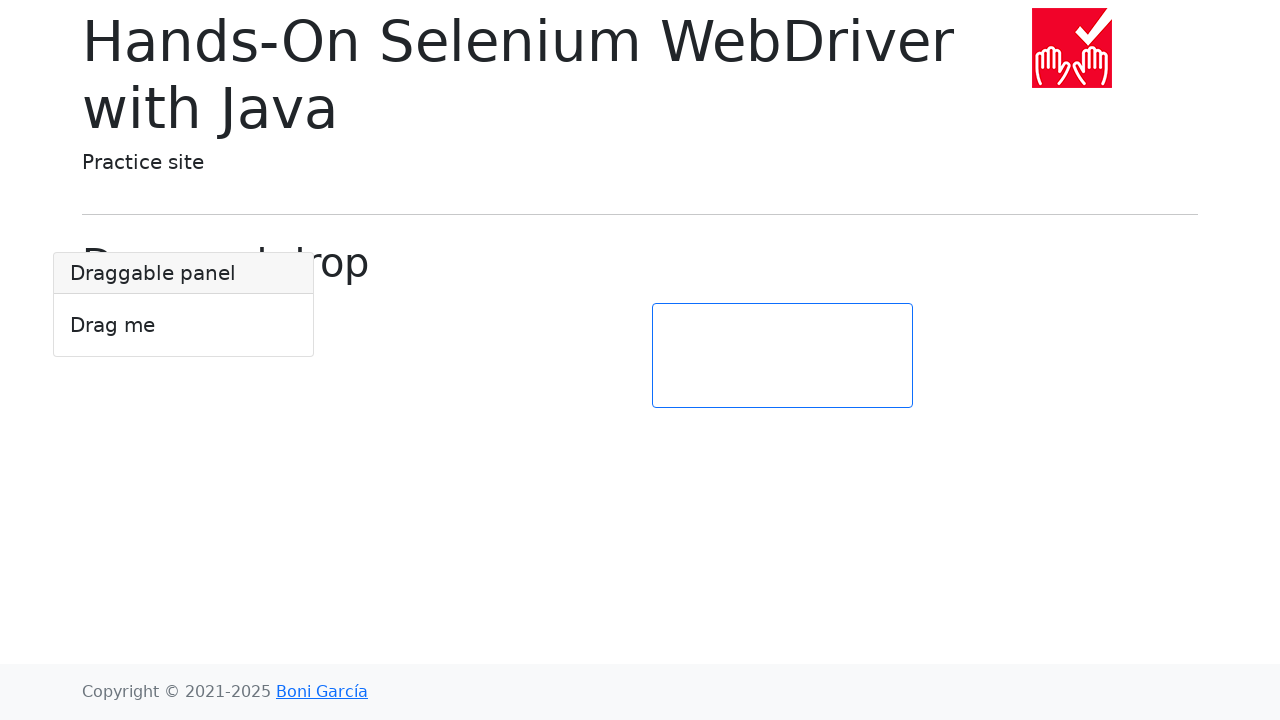

Mouse button released after dragging up to complete square pattern at (184, 305)
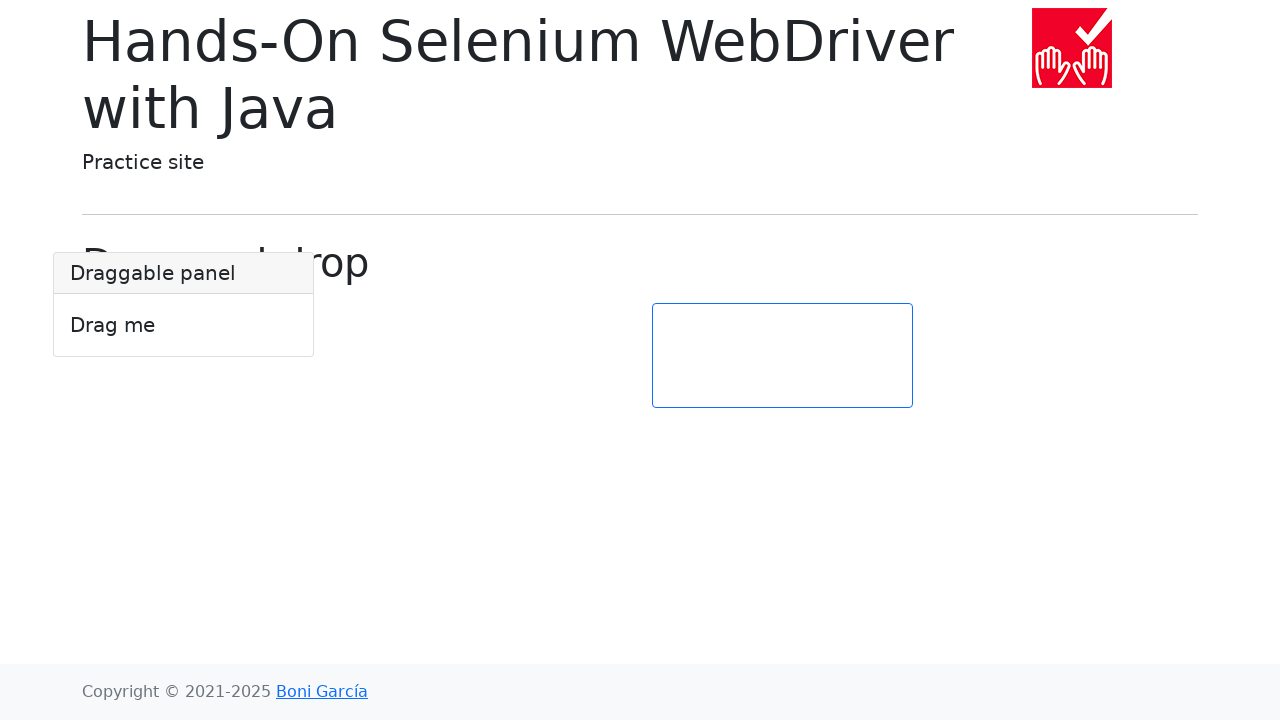

Located the target element
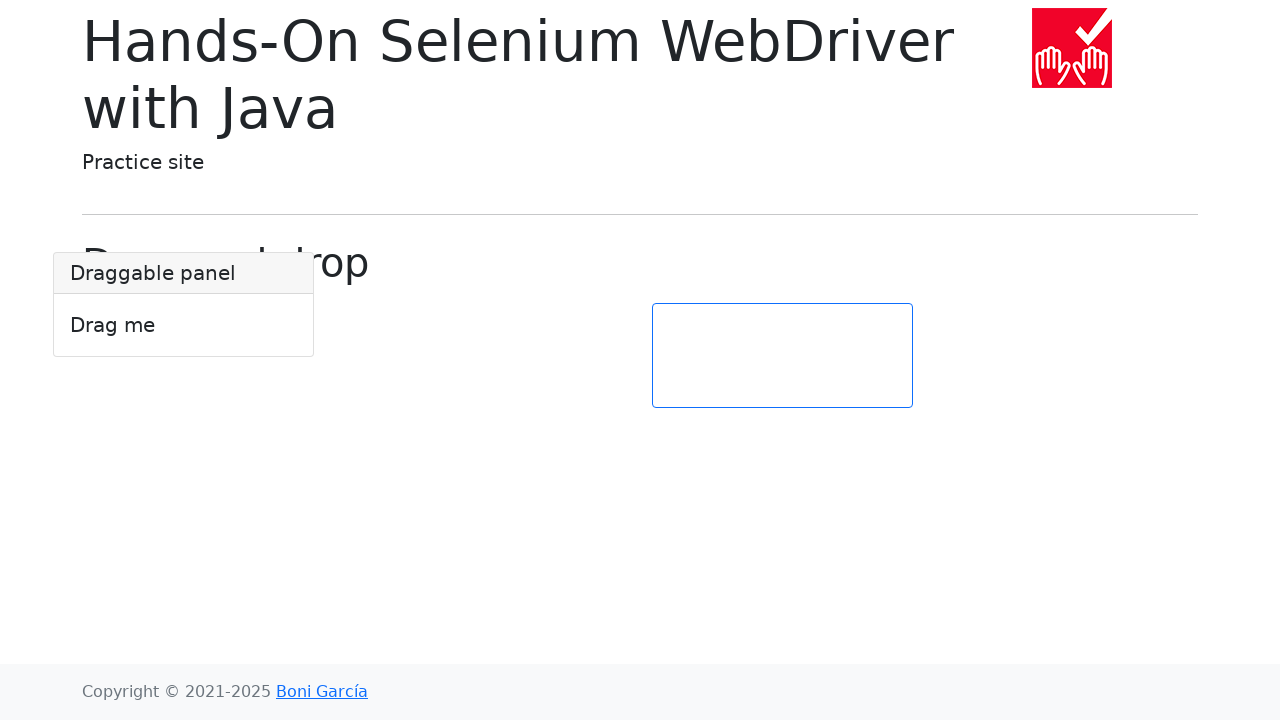

Dragged draggable element onto target element at (782, 356)
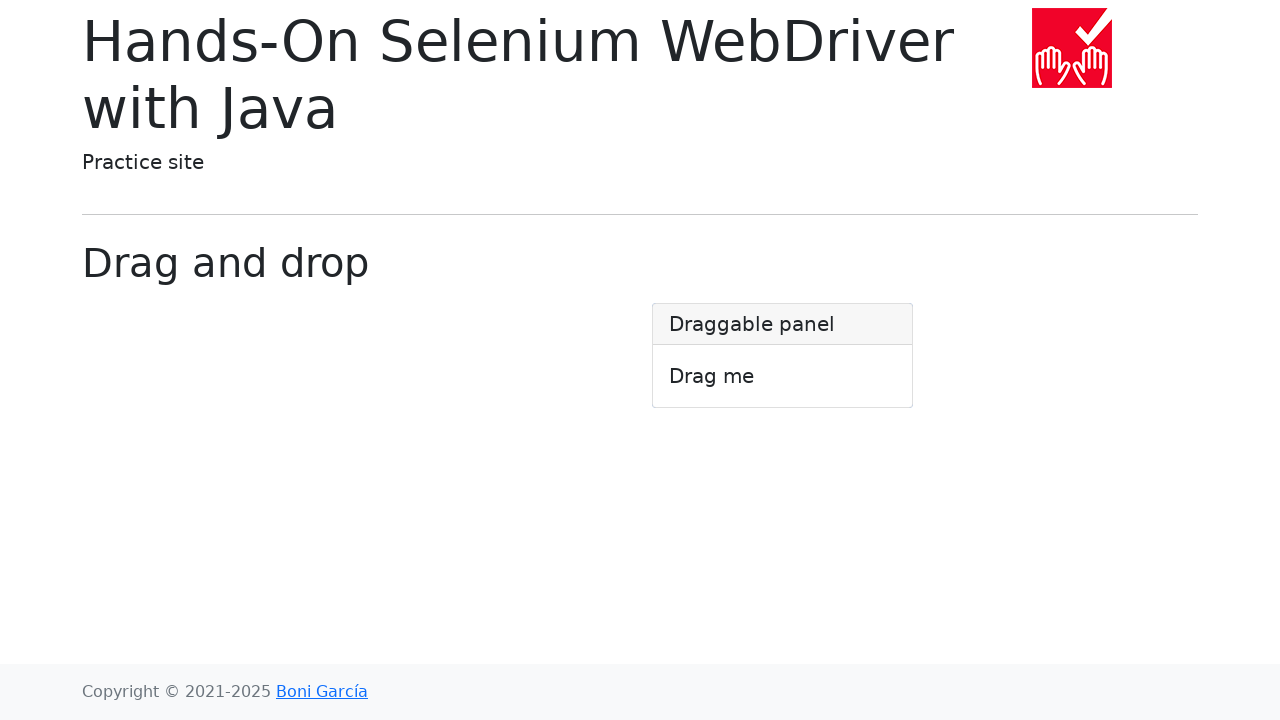

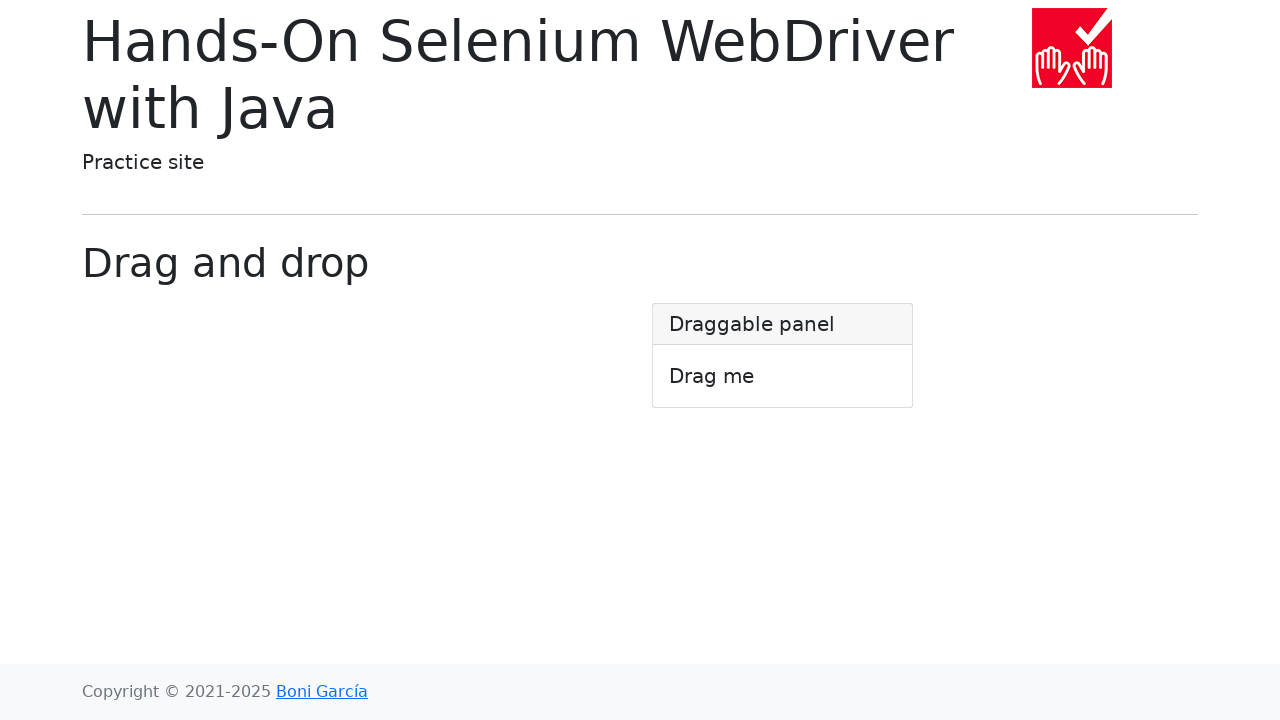